Tests hover functionality by hovering over the first avatar on the page and verifying that the caption (additional user information) becomes visible.

Starting URL: http://the-internet.herokuapp.com/hovers

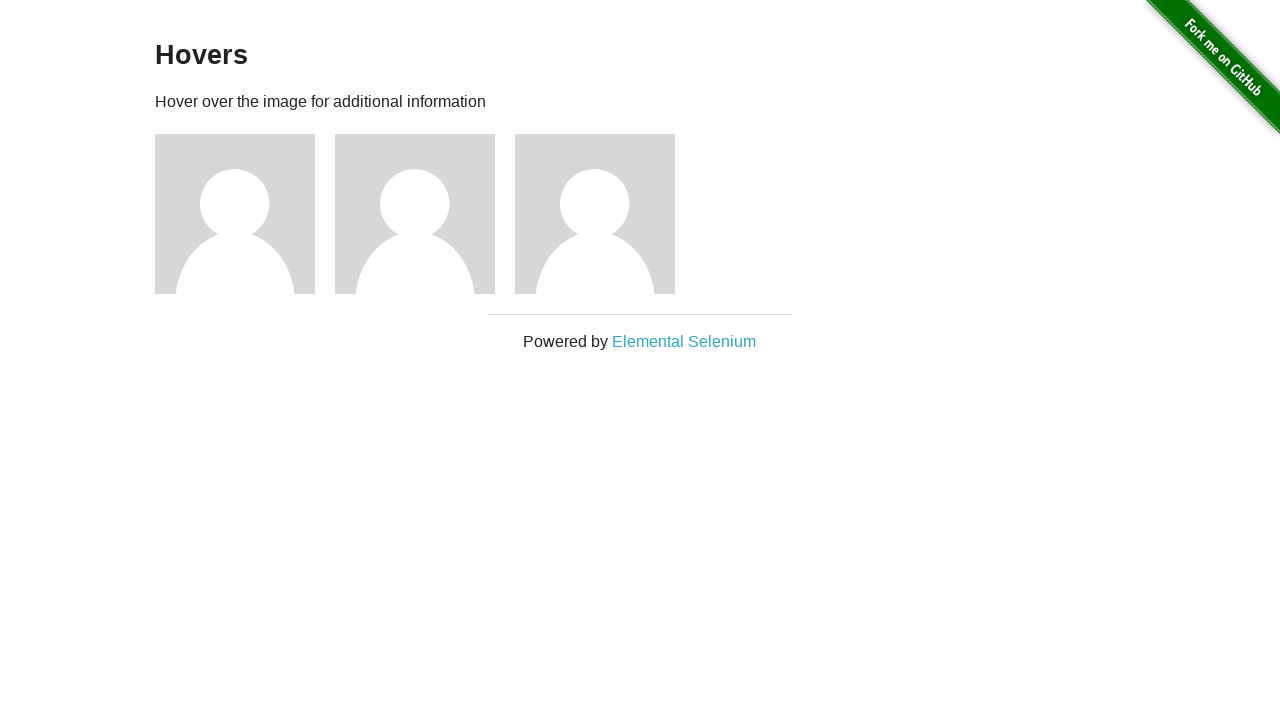

Located the first avatar figure element
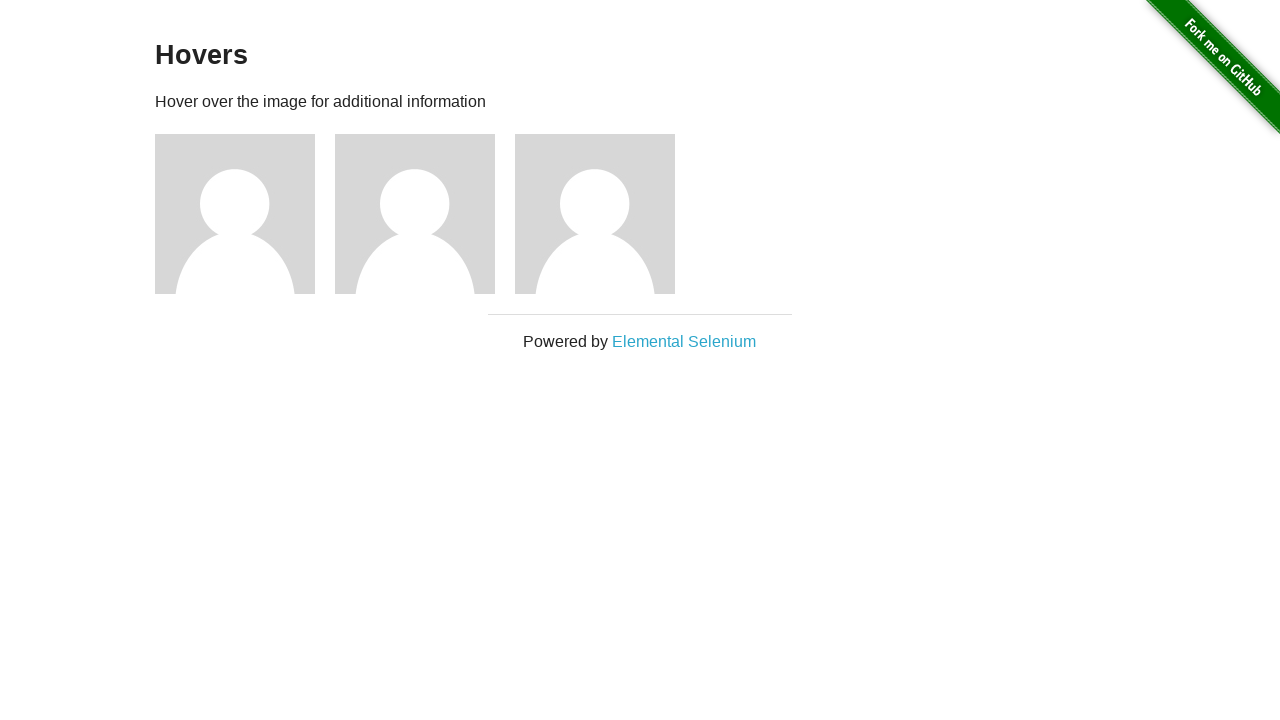

Hovered over the first avatar at (245, 214) on .figure >> nth=0
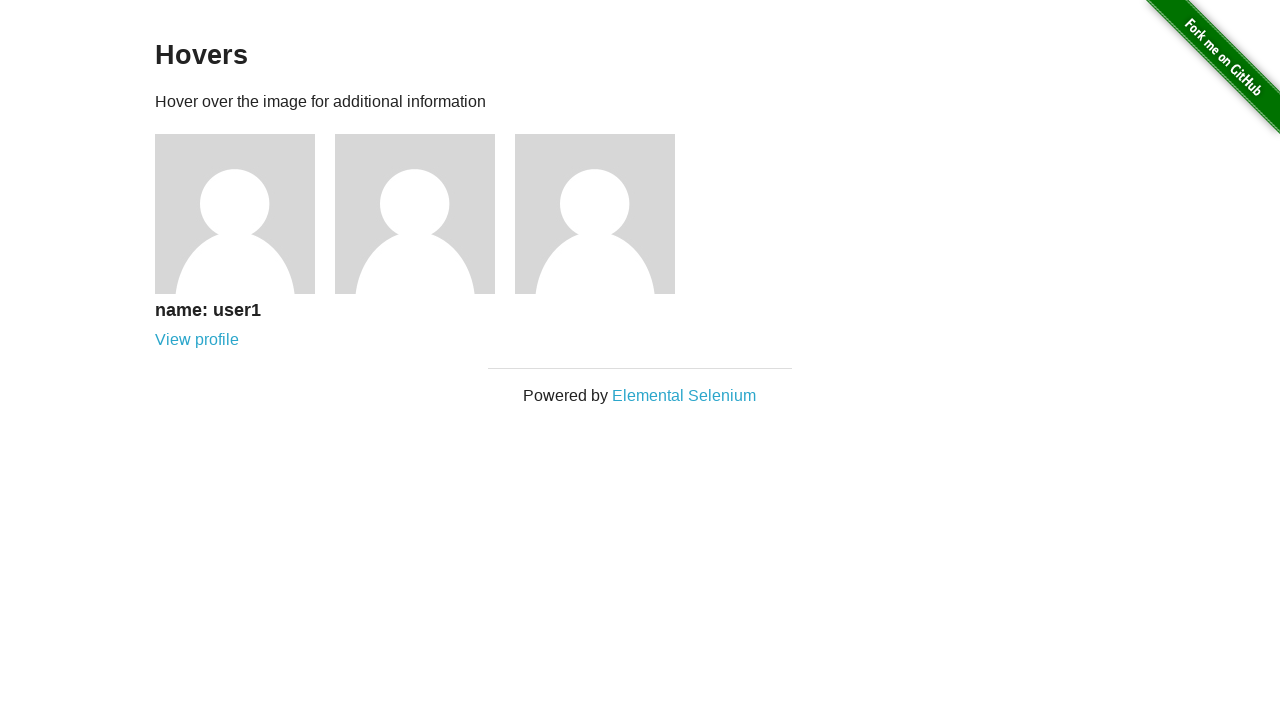

Located the avatar caption element
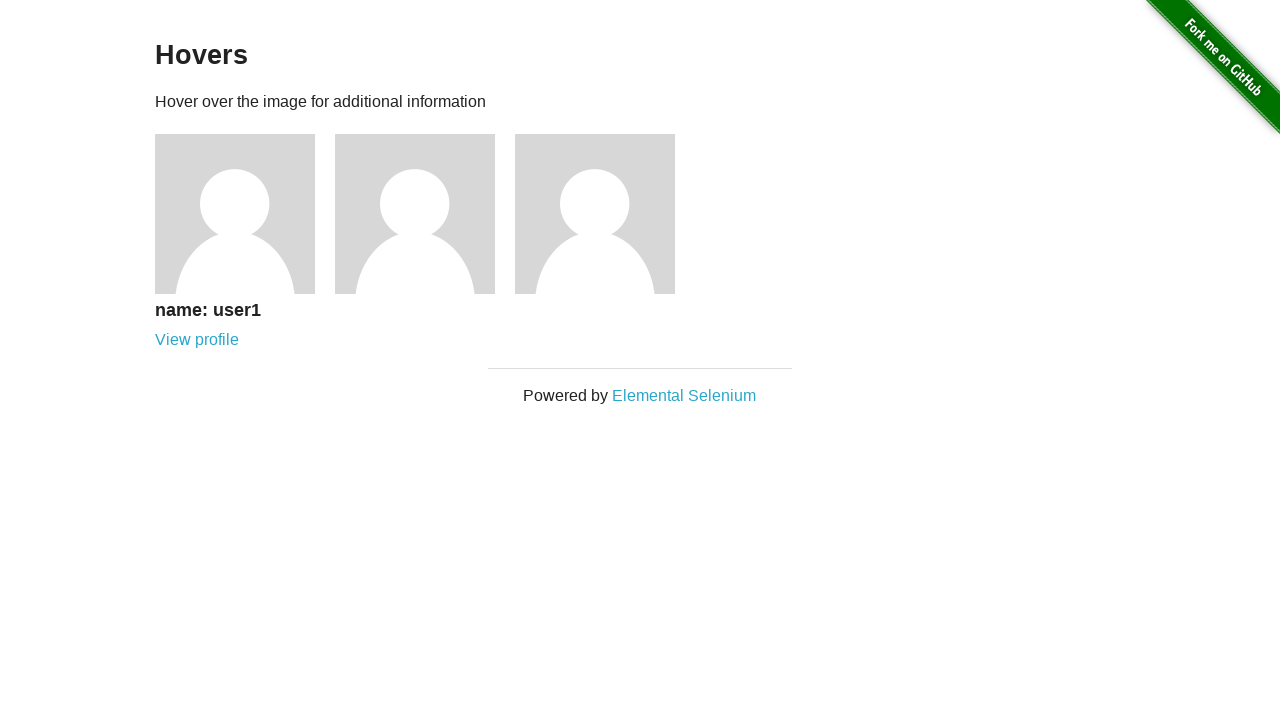

Verified that the avatar caption is visible
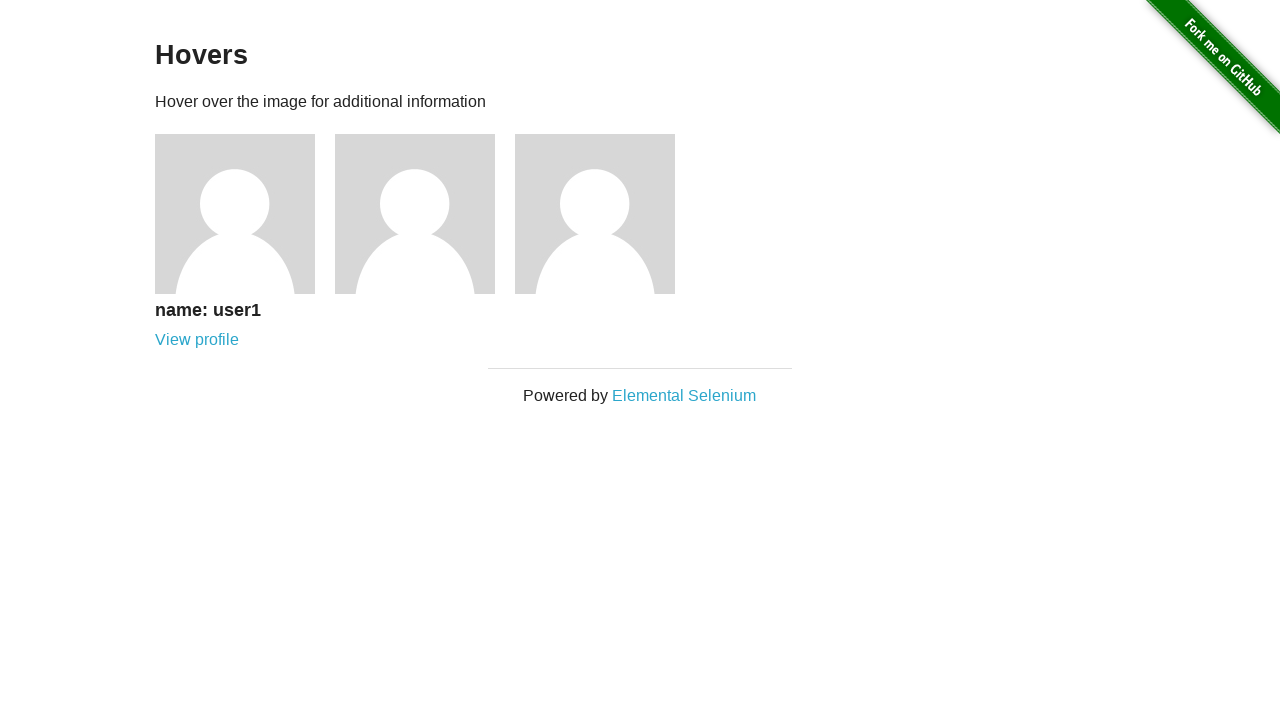

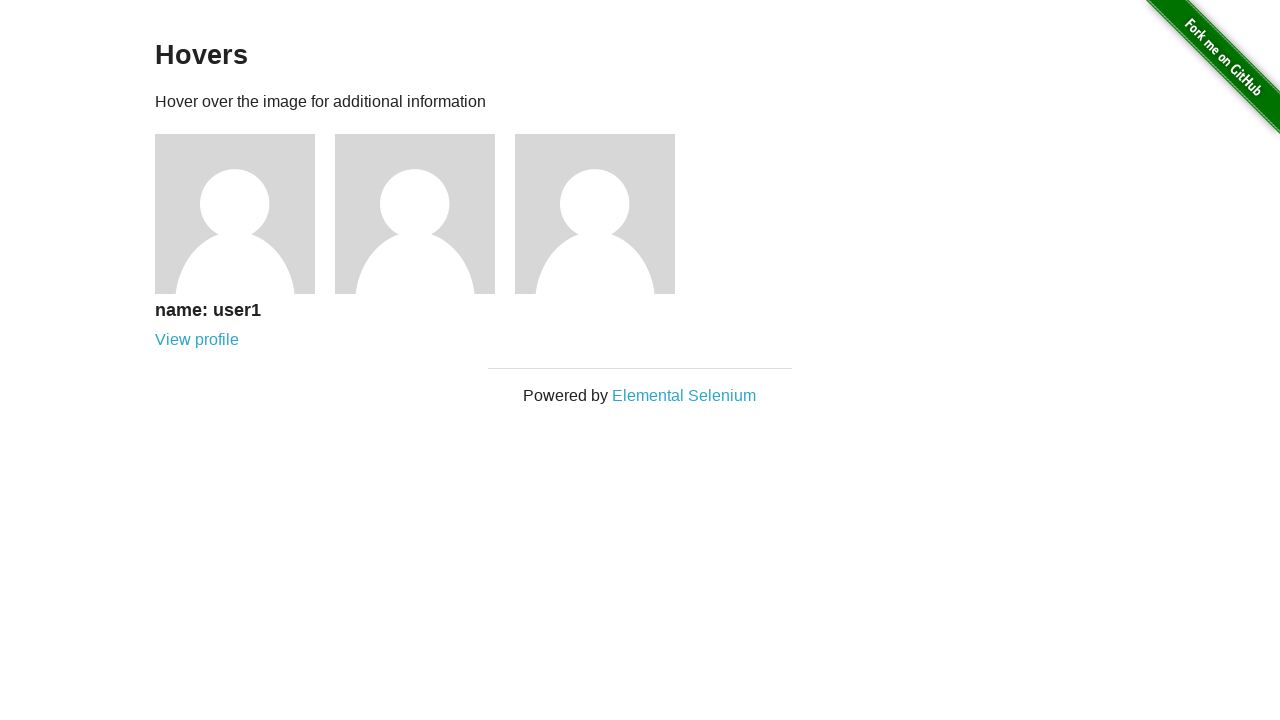